Tests form filling functionality by clicking a specific link, then filling out a form with personal information (first name, last name, city, country) and submitting it.

Starting URL: http://suninjuly.github.io/find_link_text

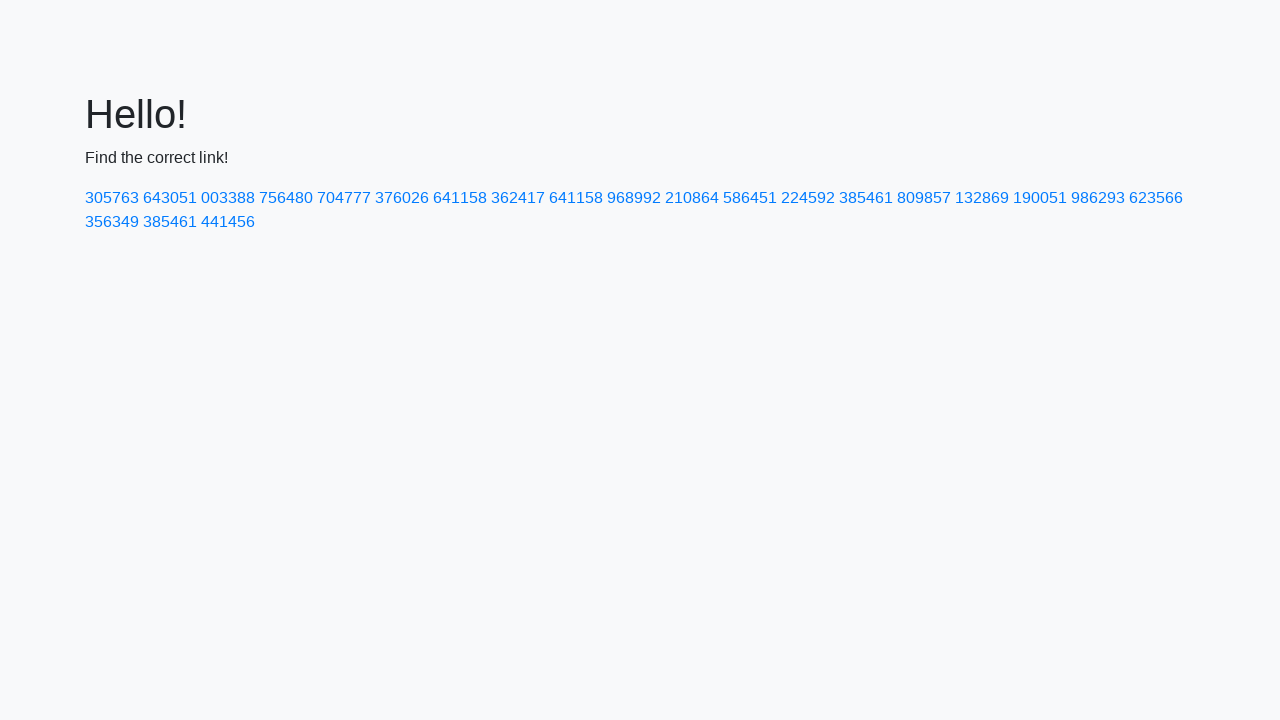

Clicked link with text '224592' at (808, 198) on a:text('224592')
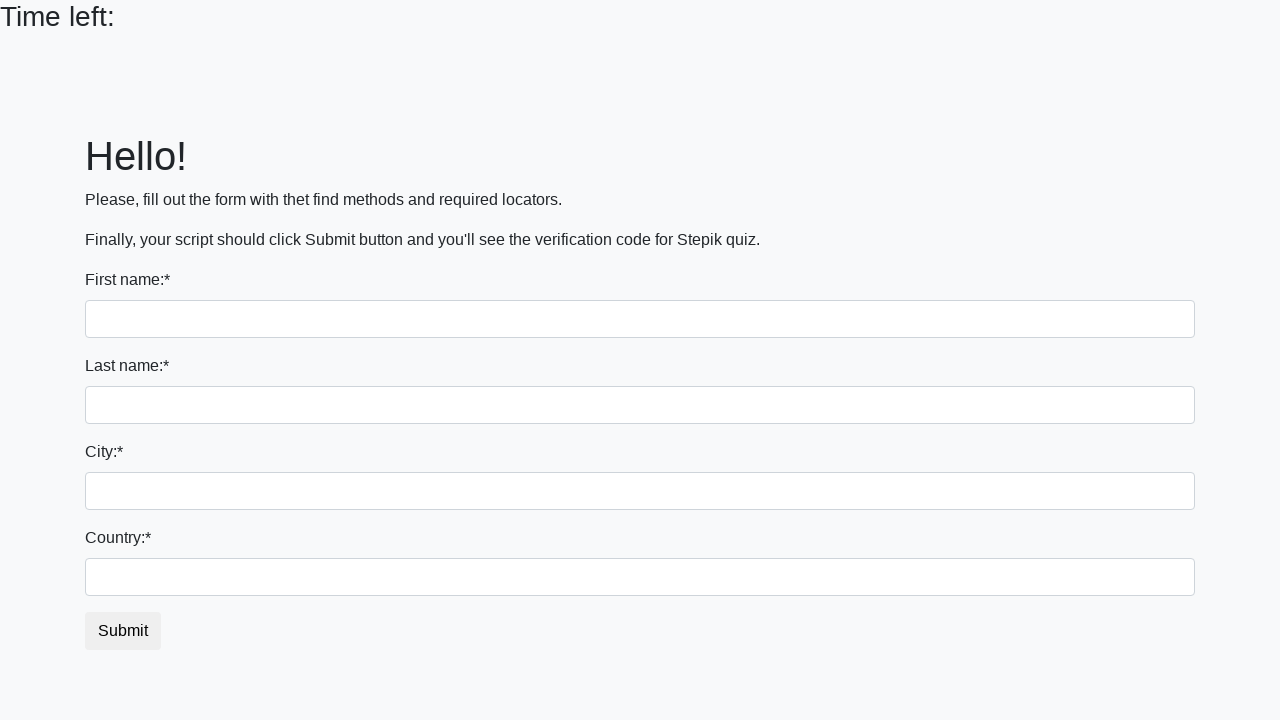

Filled first name field with 'Ivan' on input
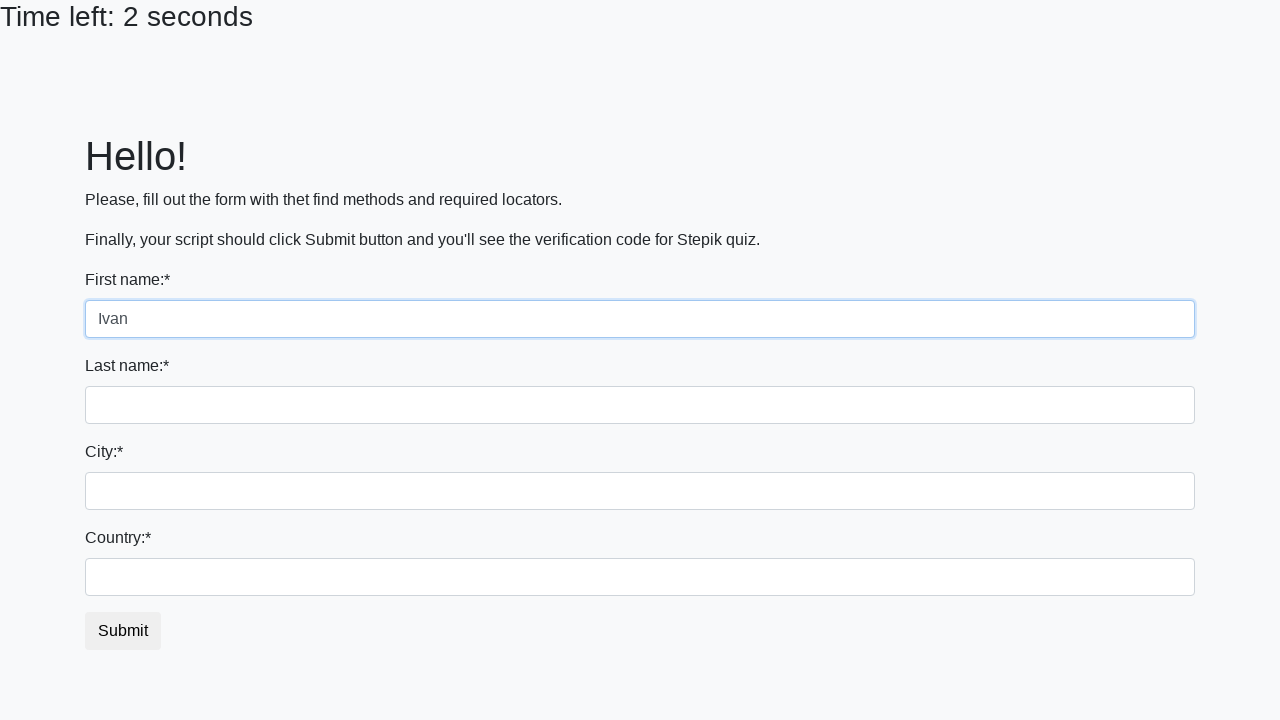

Filled last name field with 'Petrov' on input[name='last_name']
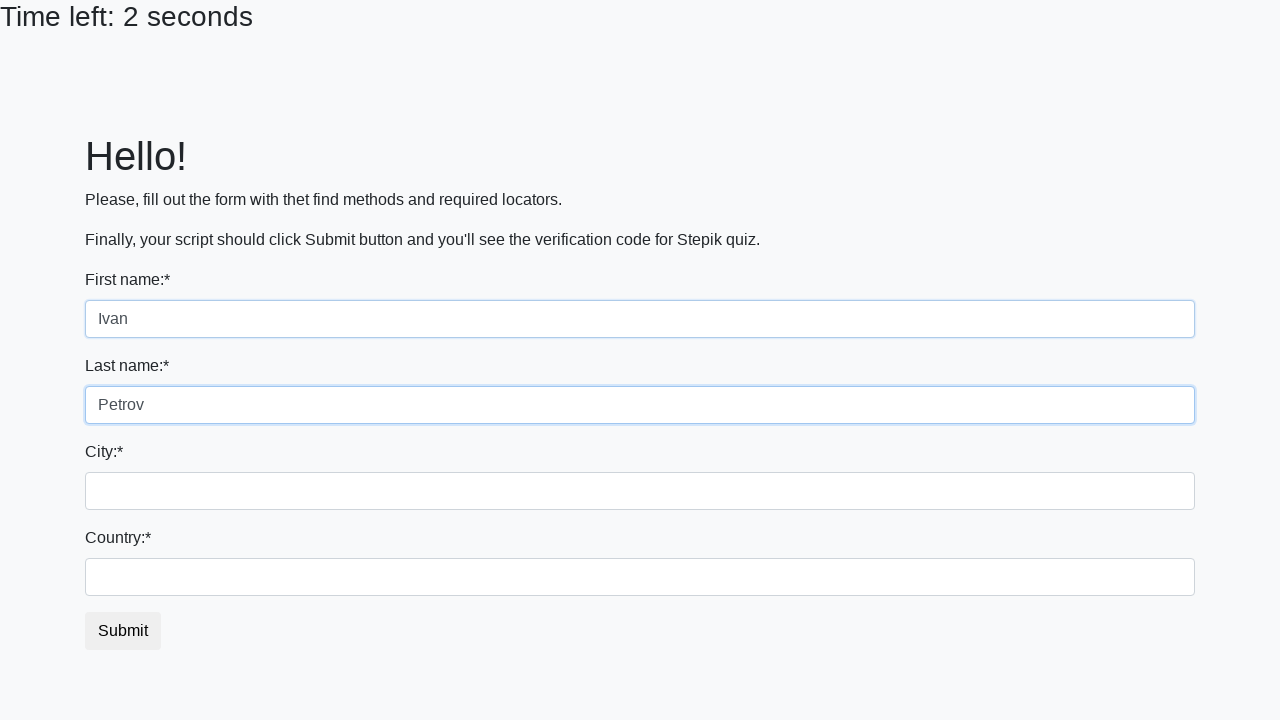

Filled city field with 'Smolensk' on .form-control.city
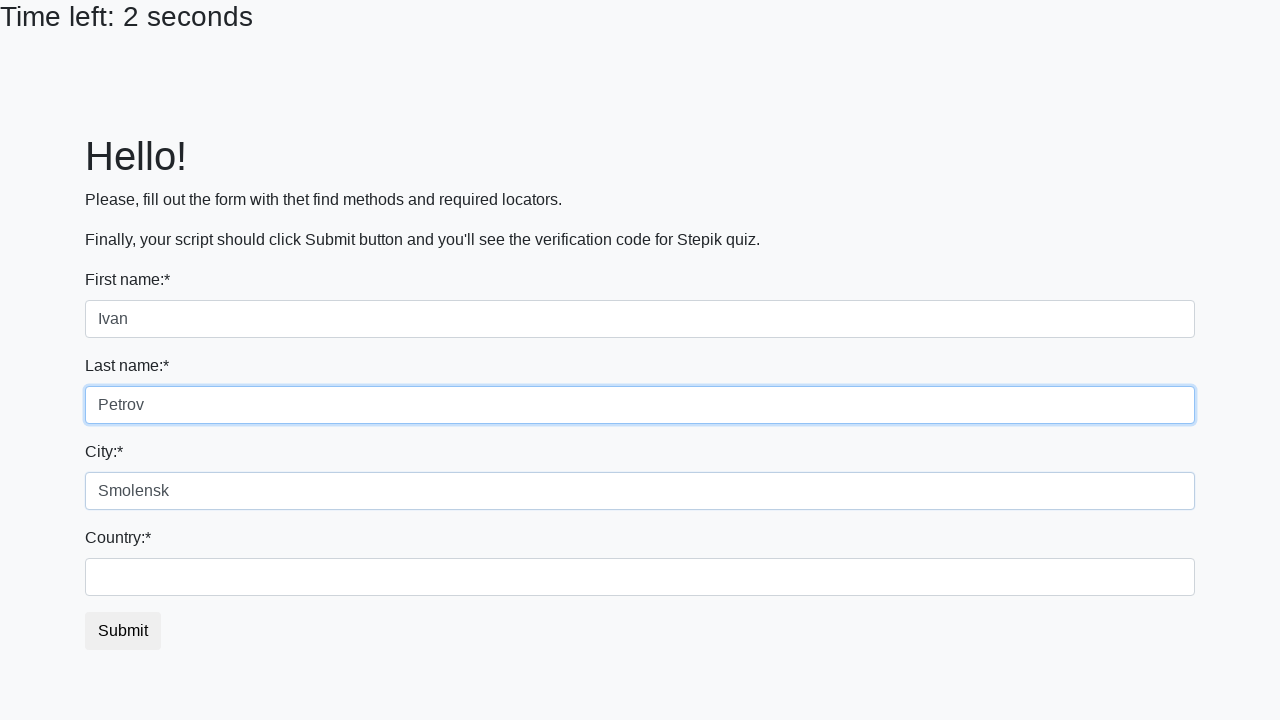

Filled country field with 'Russia' on #country
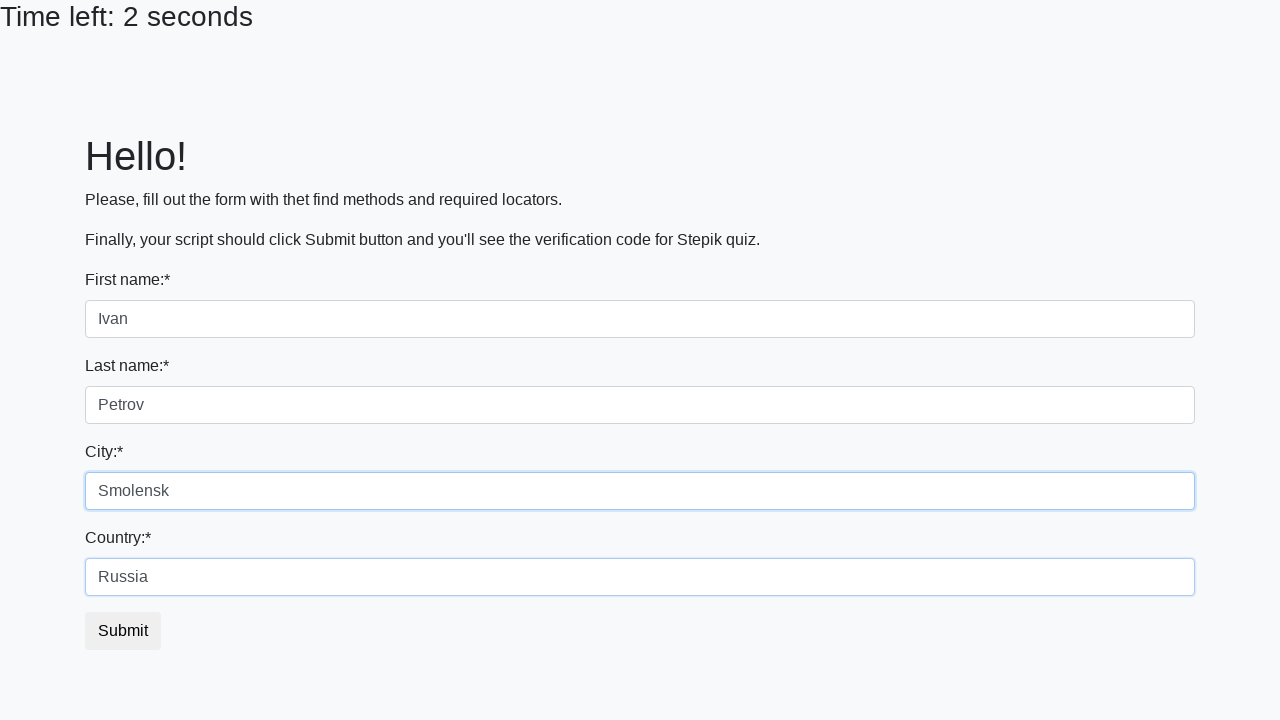

Clicked submit button to complete form submission at (123, 631) on button.btn
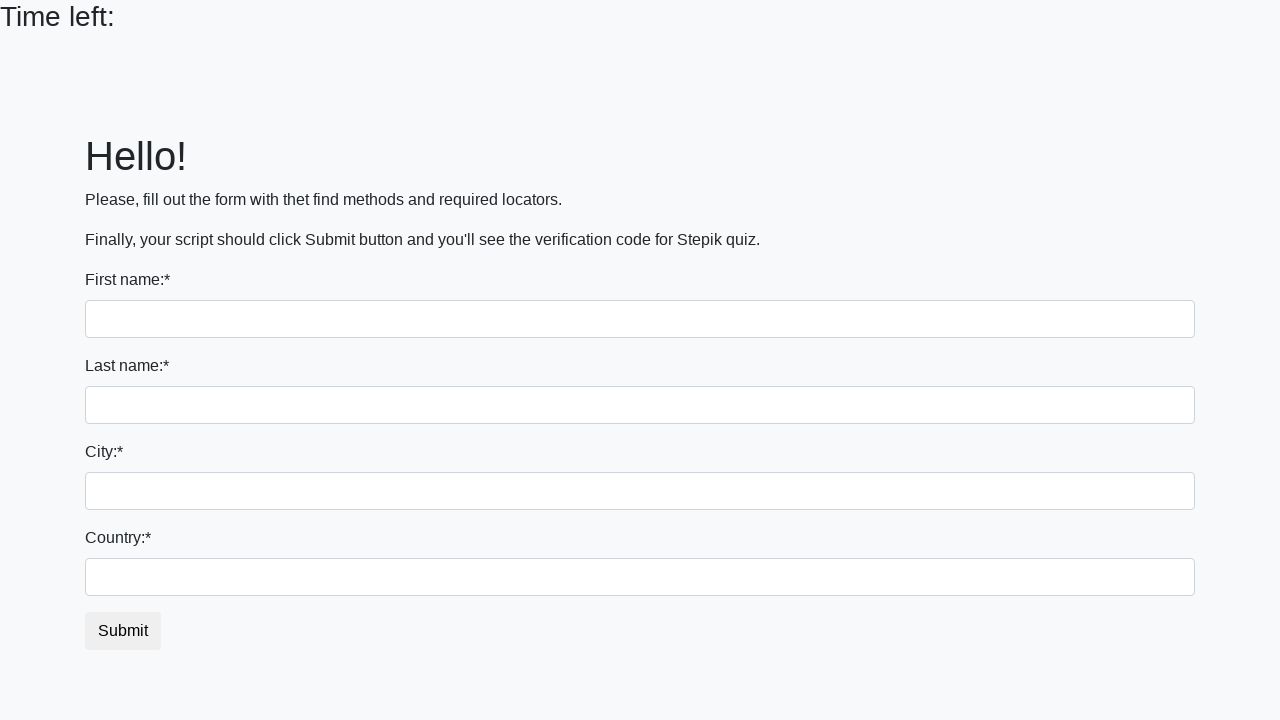

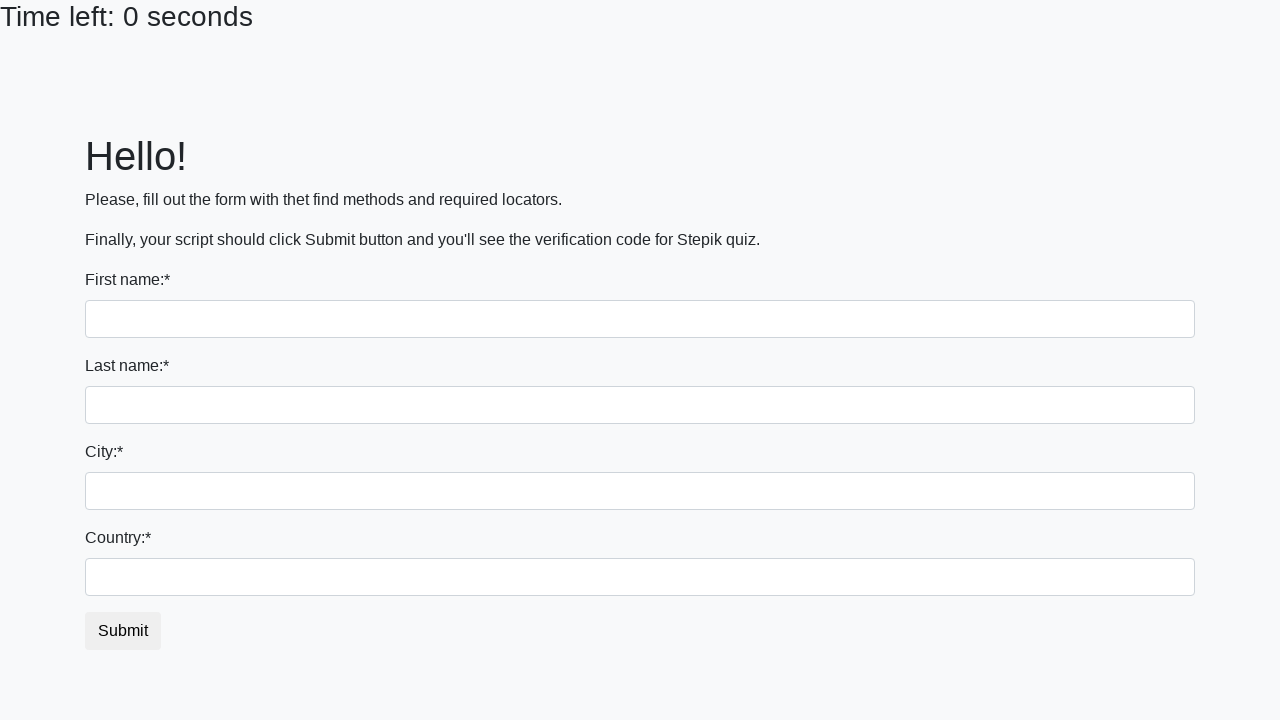